Tests file download functionality by clicking on a download link and verifying the file is downloaded

Starting URL: https://testcenter.techproeducation.com/index.php?page=file-download

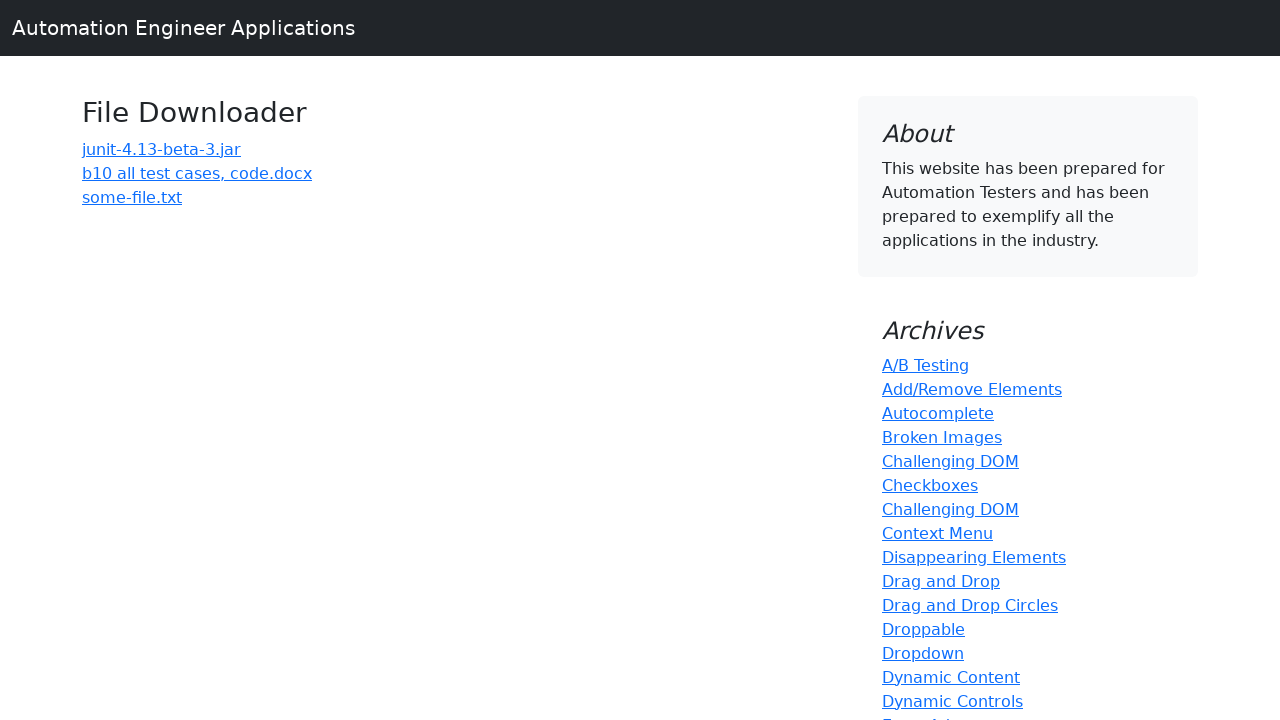

Clicked on 'b10 all test cases, code.docx' download link at (197, 173) on xpath=//a[text()='b10 all test cases, code.docx']
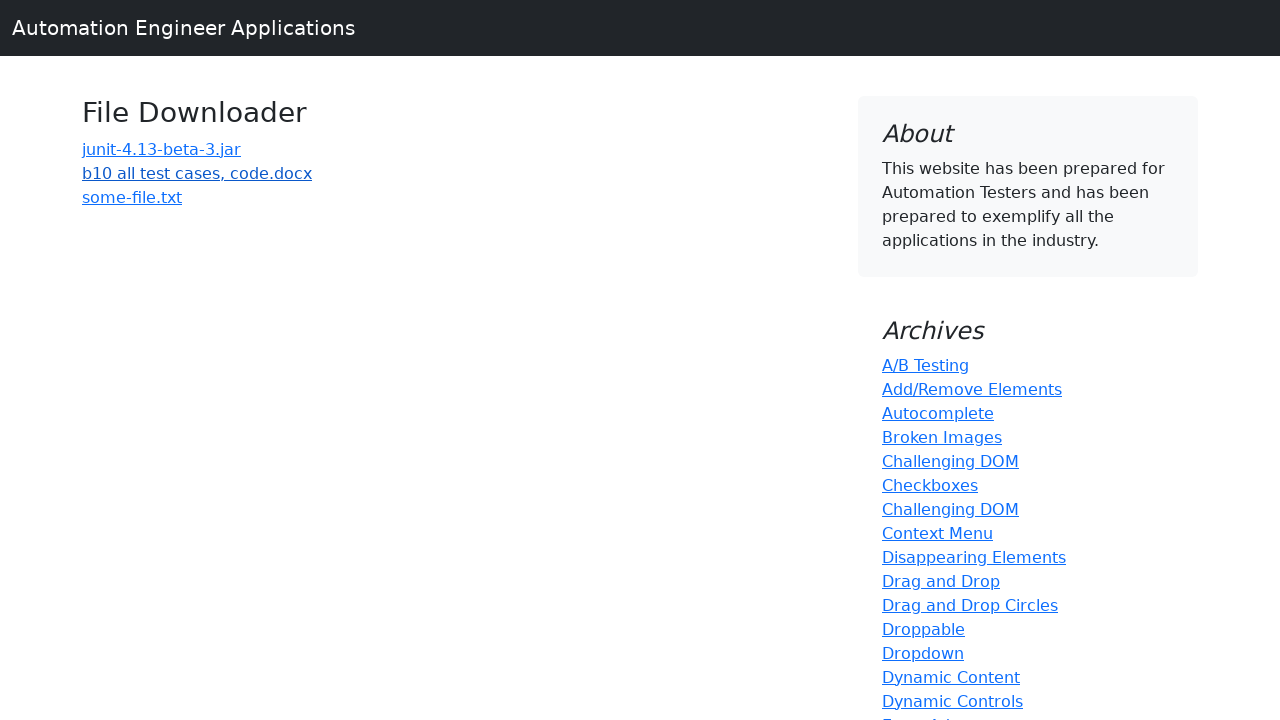

Clicked download link and waiting for file download to complete at (197, 173) on xpath=//a[text()='b10 all test cases, code.docx']
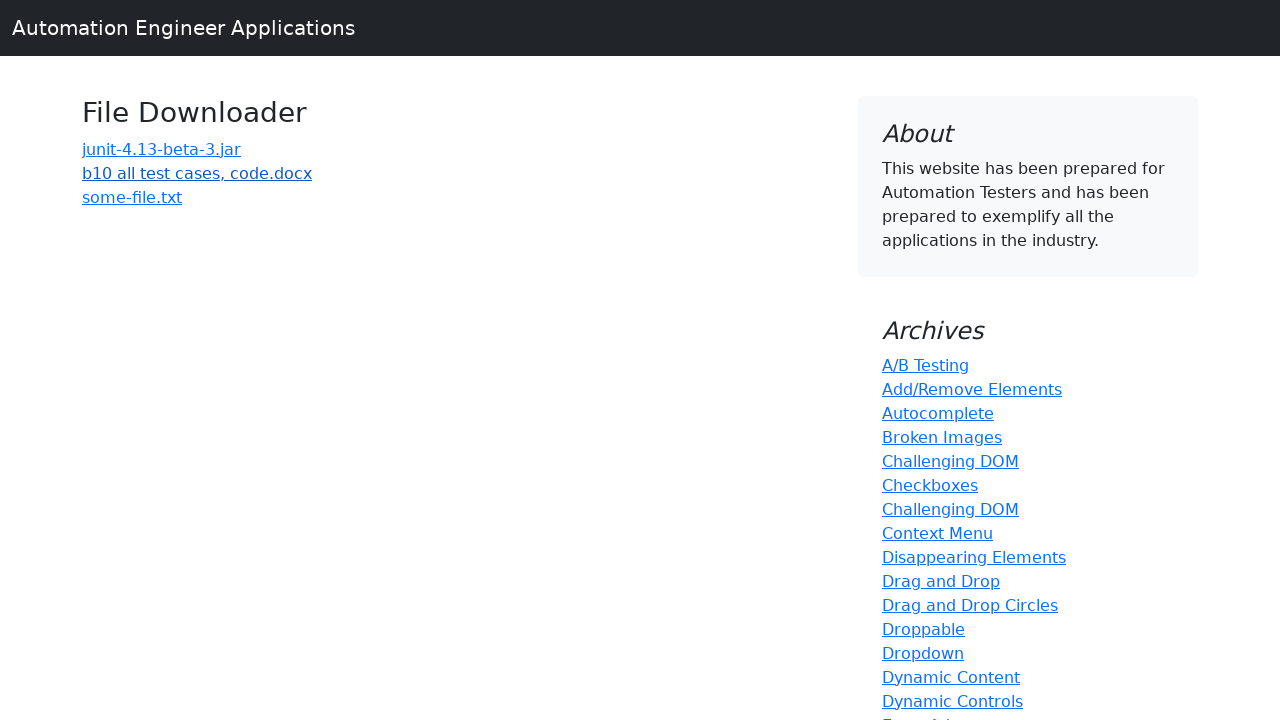

File download completed successfully
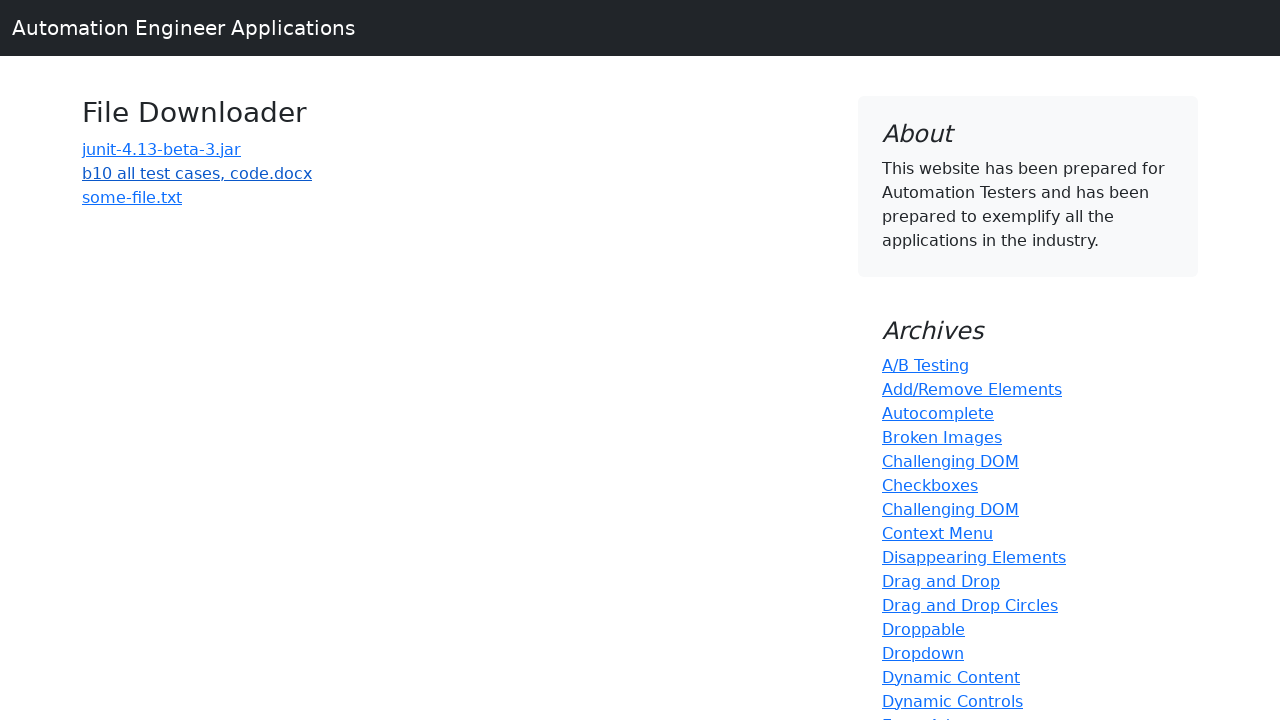

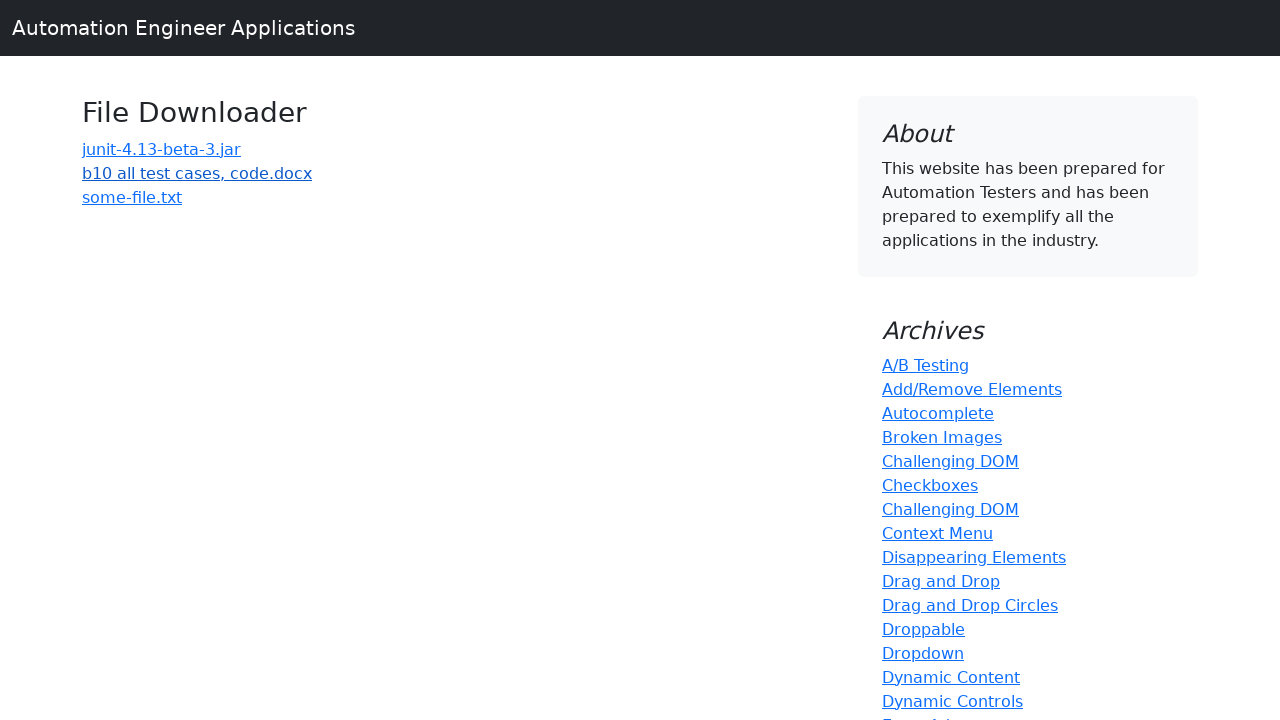